Tests the Playwright documentation site by clicking the "Get started" link and verifying navigation to the intro page.

Starting URL: https://playwright.dev/

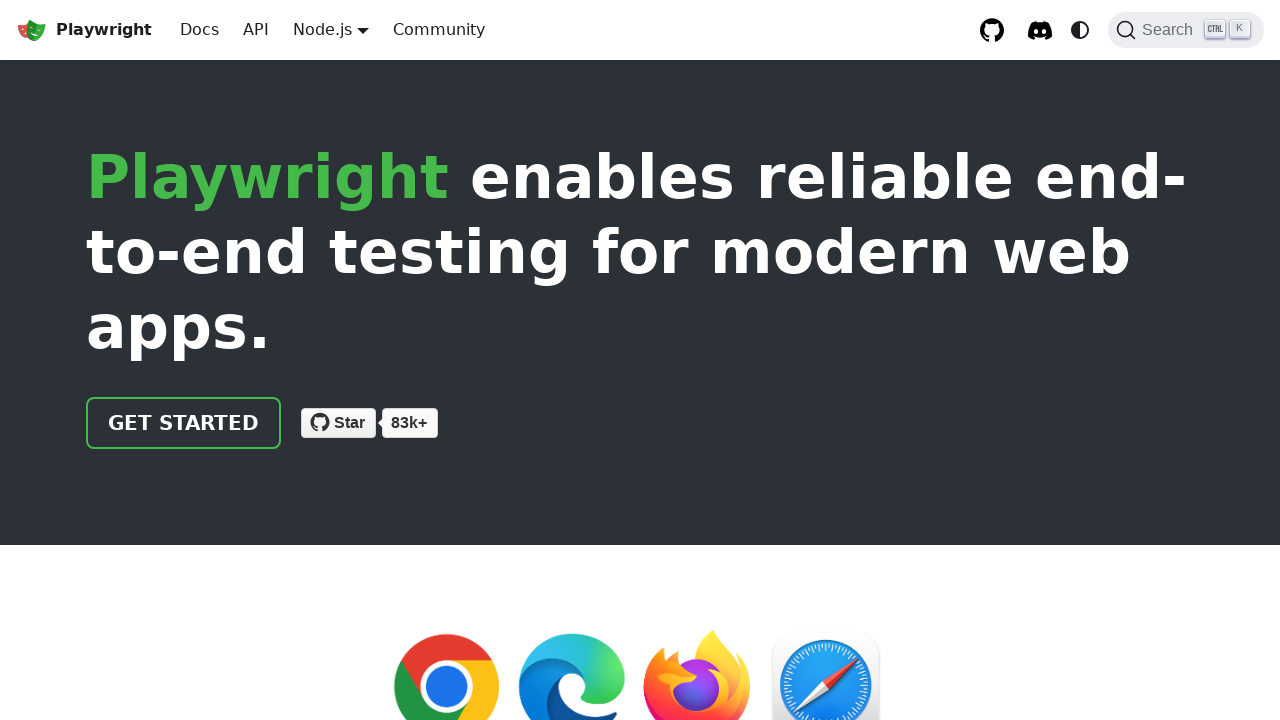

Clicked the 'Get started' link on Playwright documentation site at (184, 423) on internal:role=link[name="Get started"i]
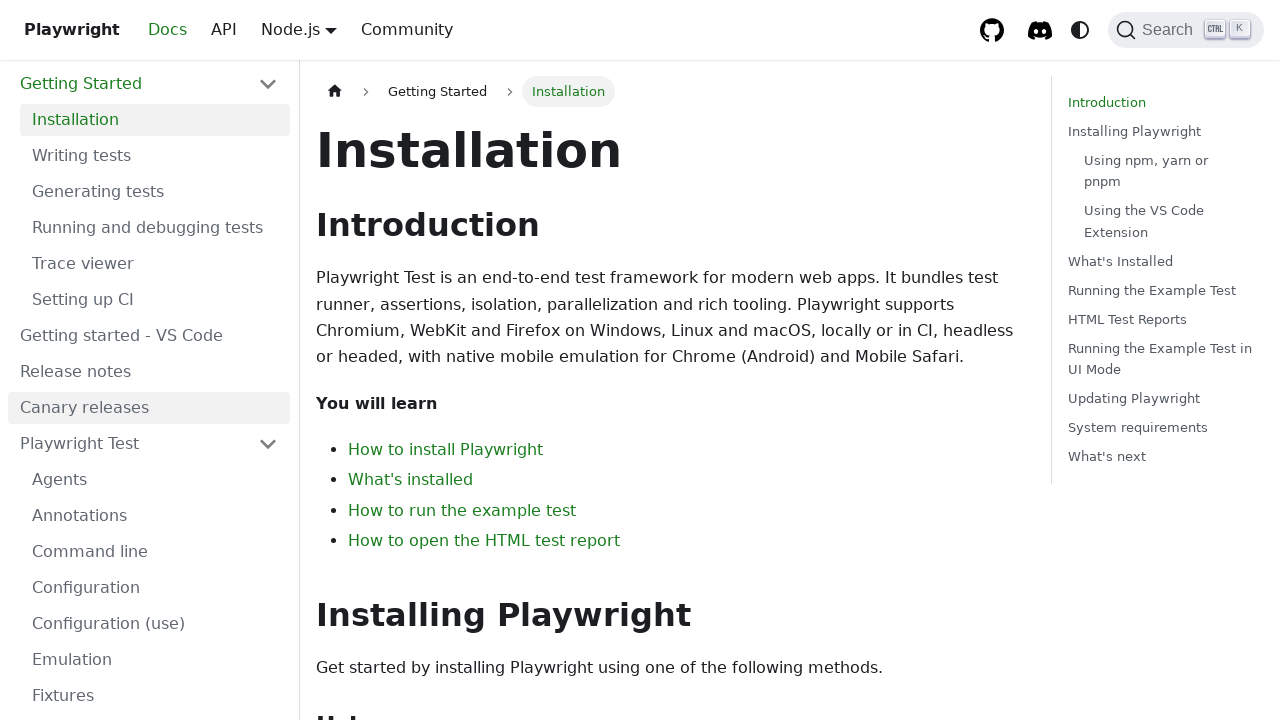

Navigated to intro page - URL verified to contain '/intro'
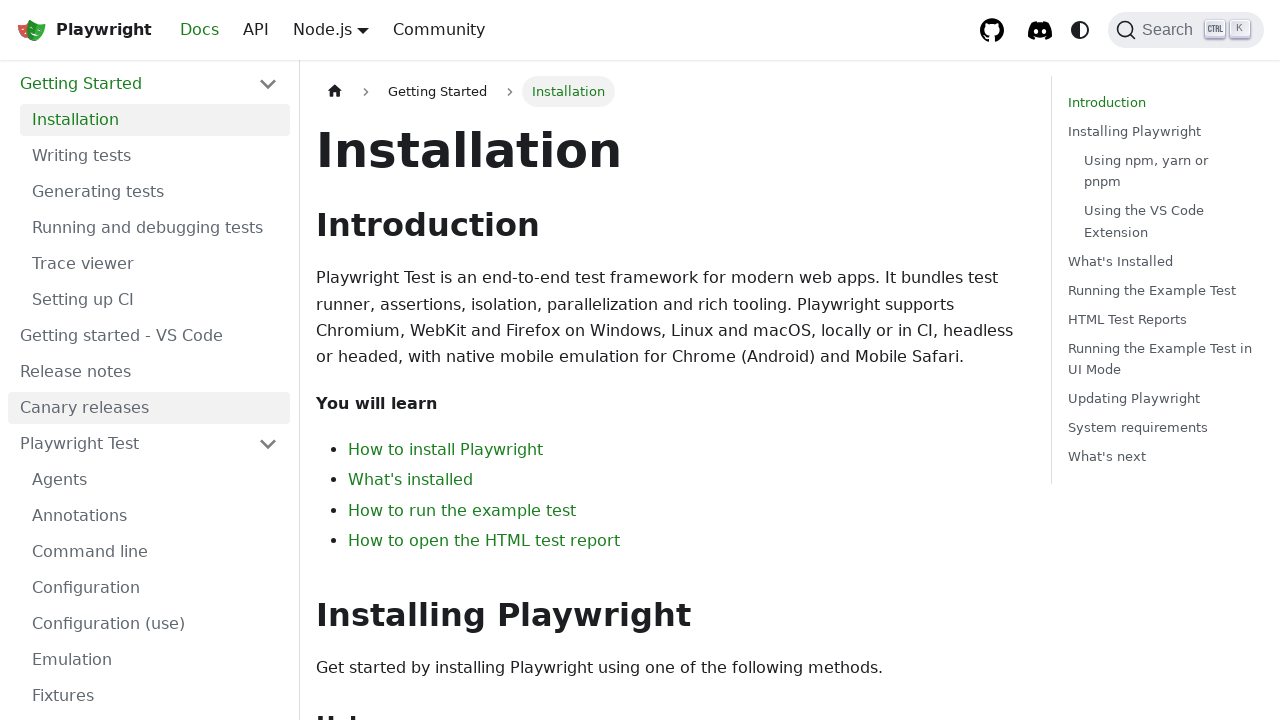

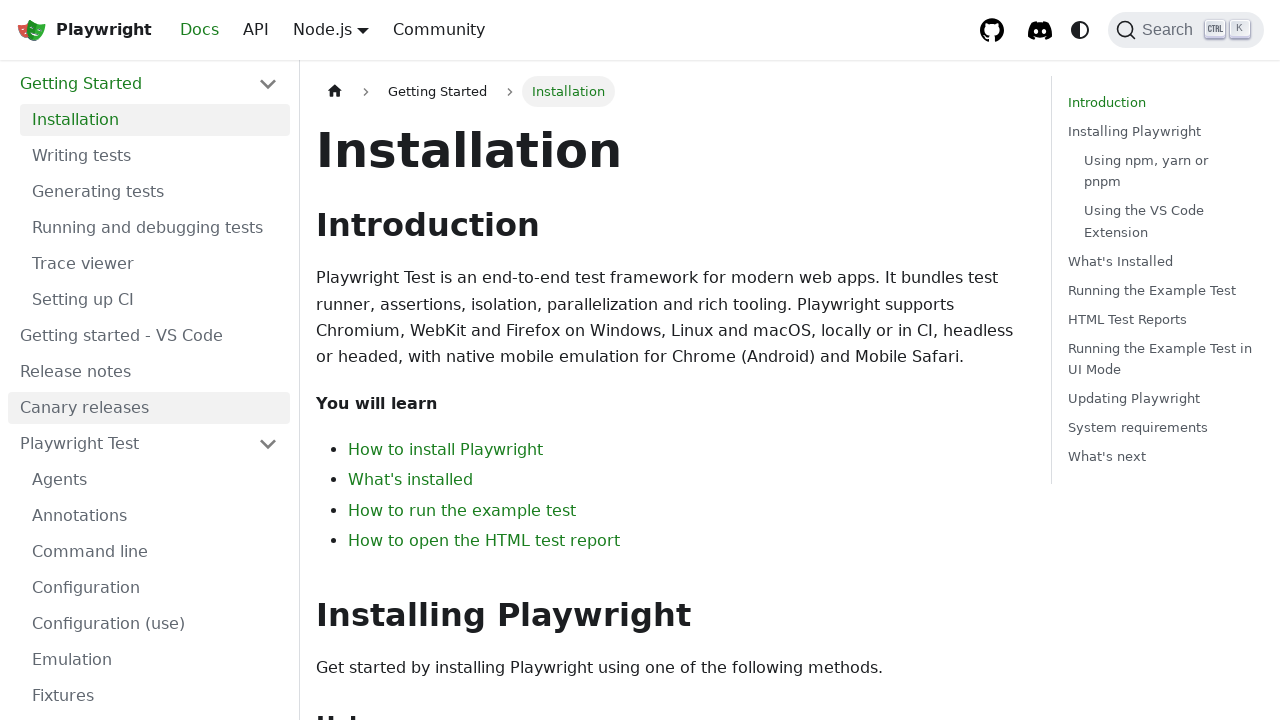